Tests the DemoQA practice form by filling out all fields including personal information, date of birth, subjects, hobbies, address, and state/city selections, then verifies the submitted data appears correctly in the confirmation modal.

Starting URL: https://demoqa.com/automation-practice-form

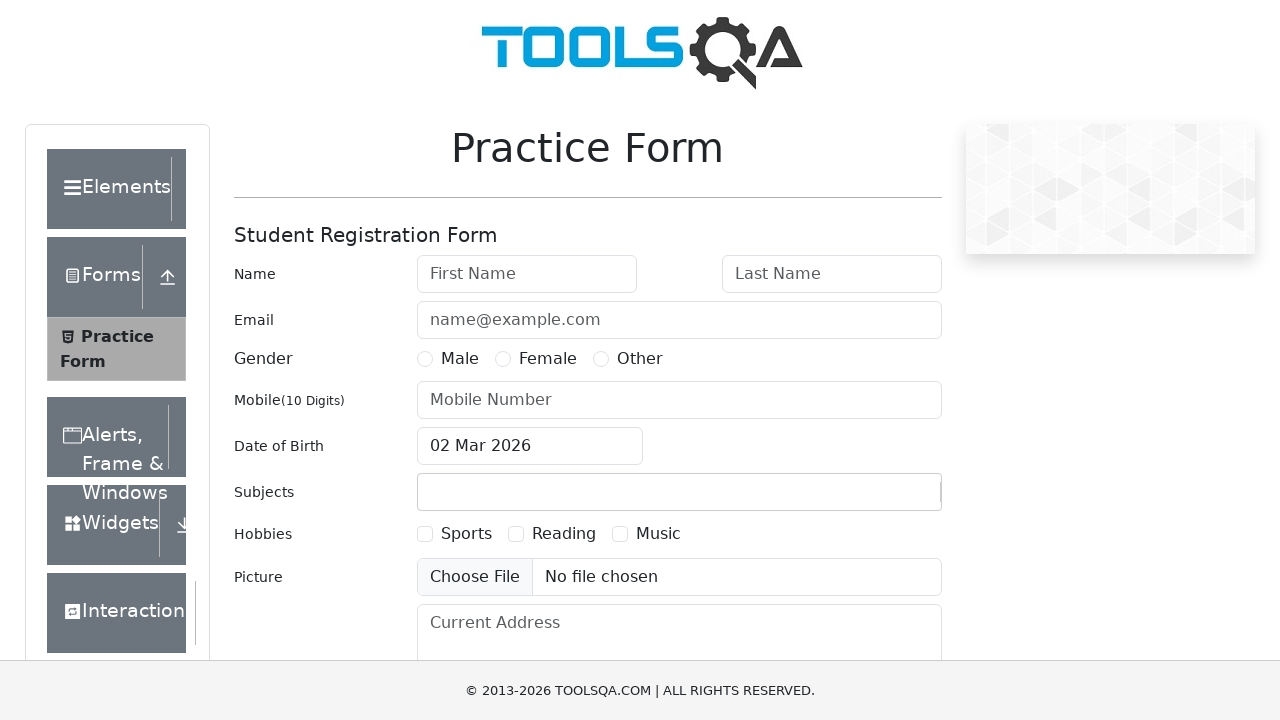

Filled first name field with 'Гвидо ван' on #firstName
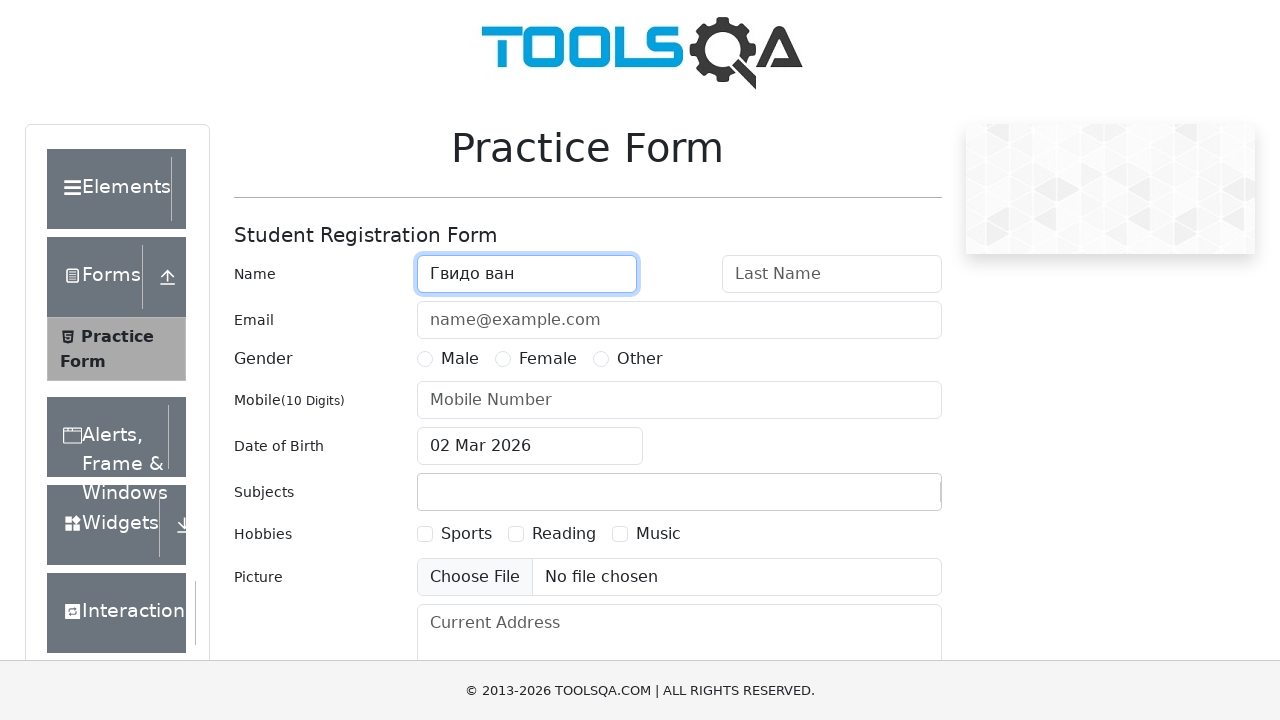

Filled last name field with 'Россум' on #lastName
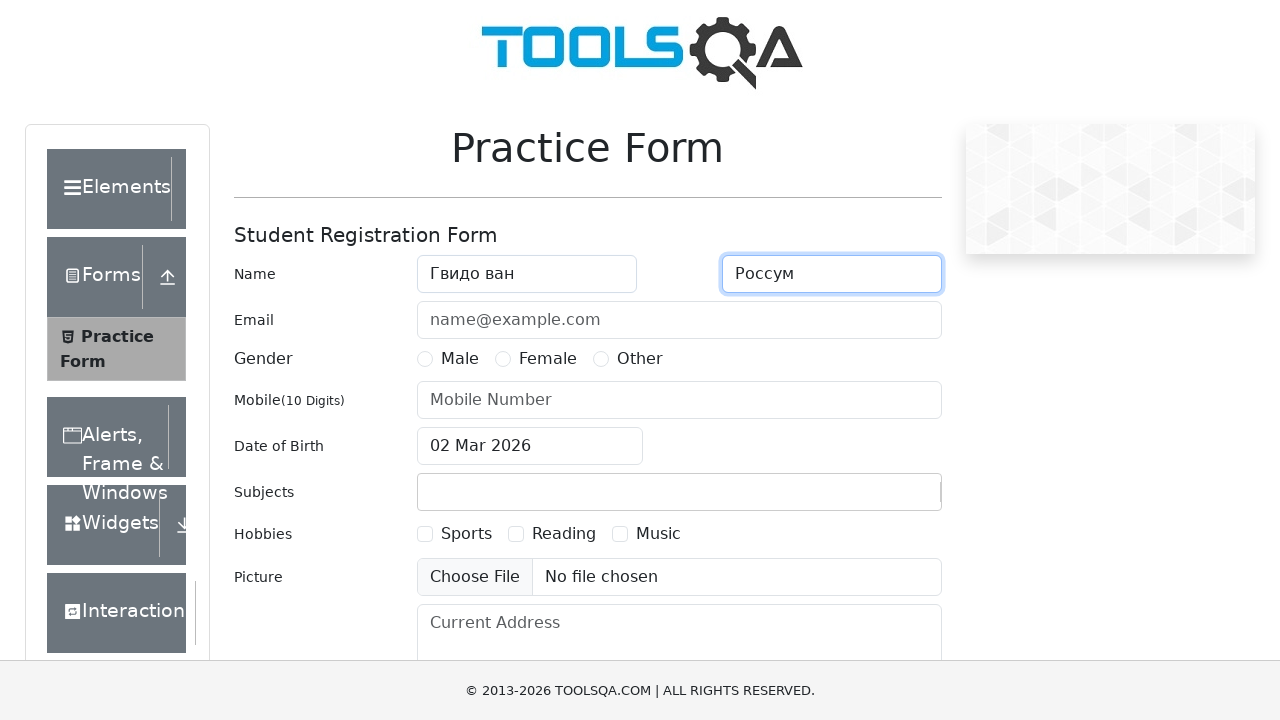

Filled email field with 'test_email@sobaka.com' on #userEmail
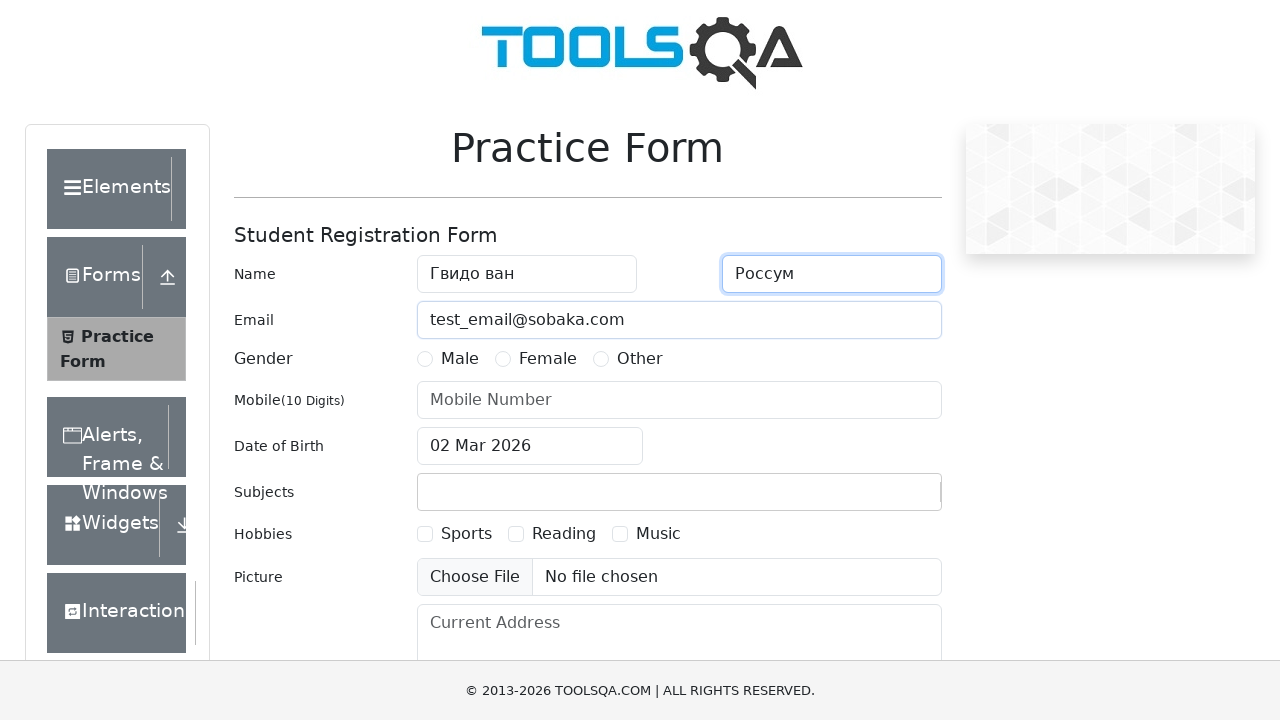

Selected male gender option at (460, 359) on label[for="gender-radio-1"]
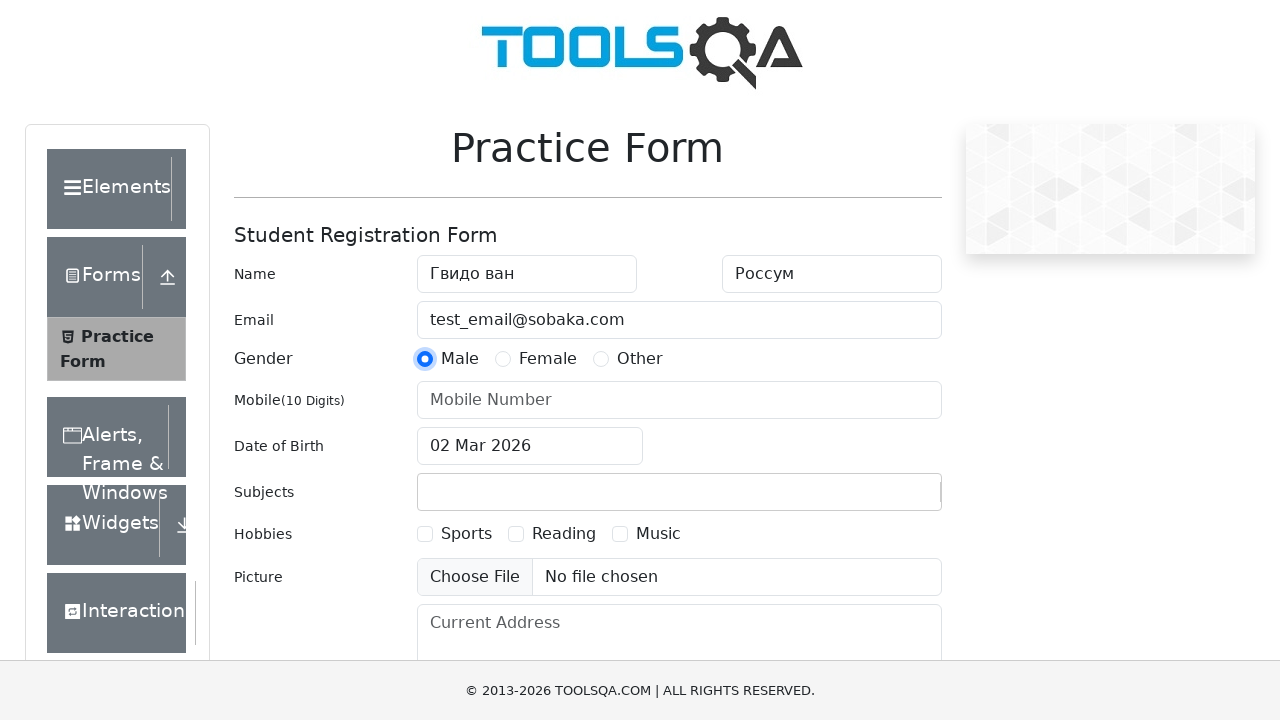

Filled phone number field with '4959528833' on #userNumber
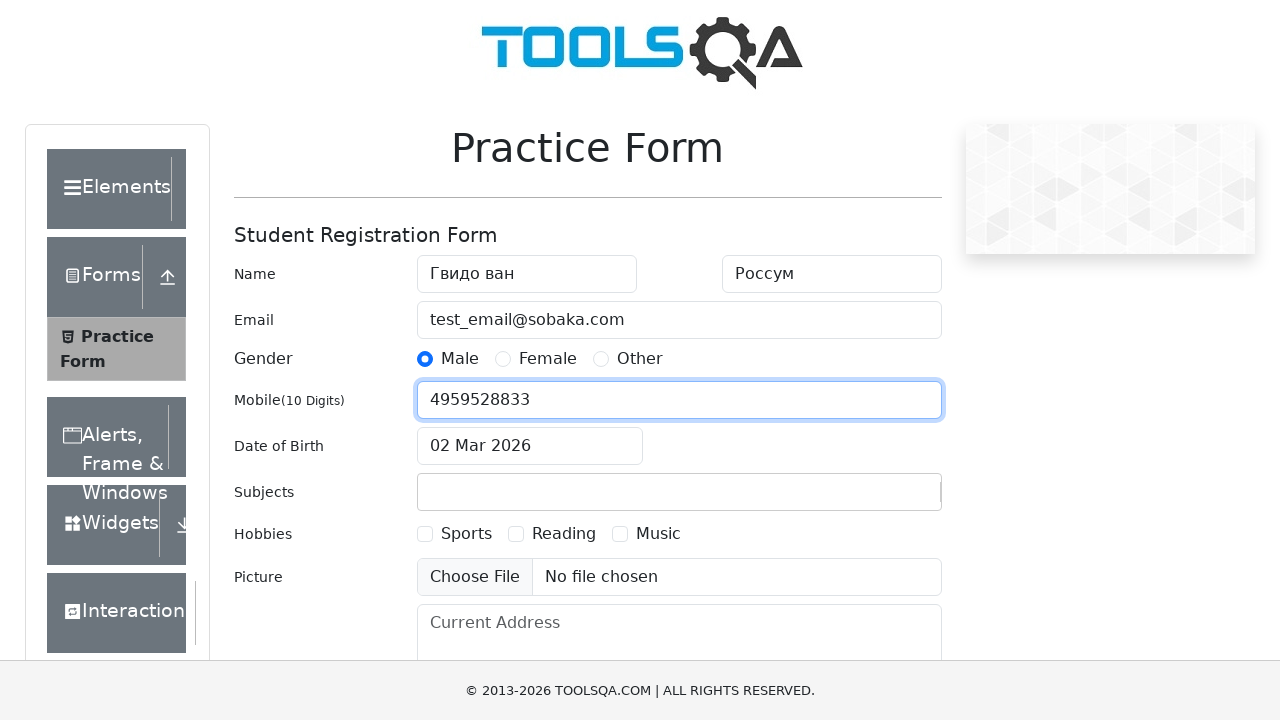

Clicked date of birth input field at (530, 446) on #dateOfBirthInput
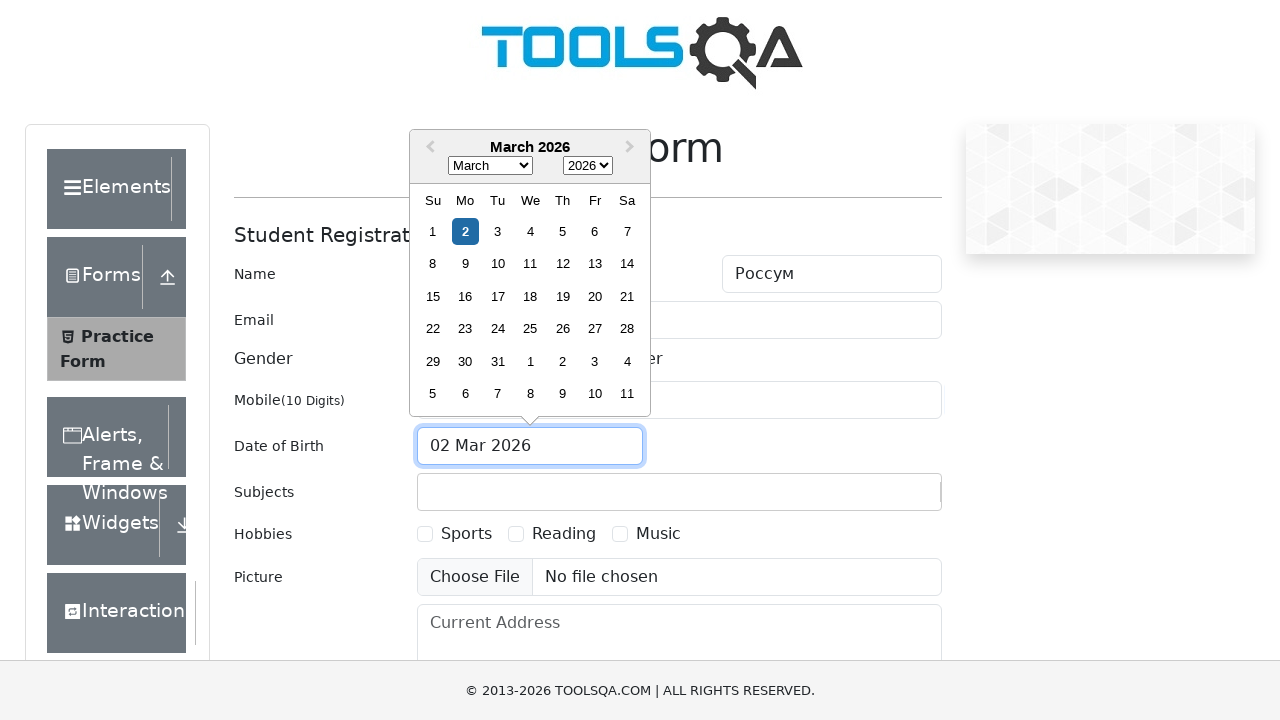

Clicked year select dropdown in date picker at (588, 166) on .react-datepicker__year-select
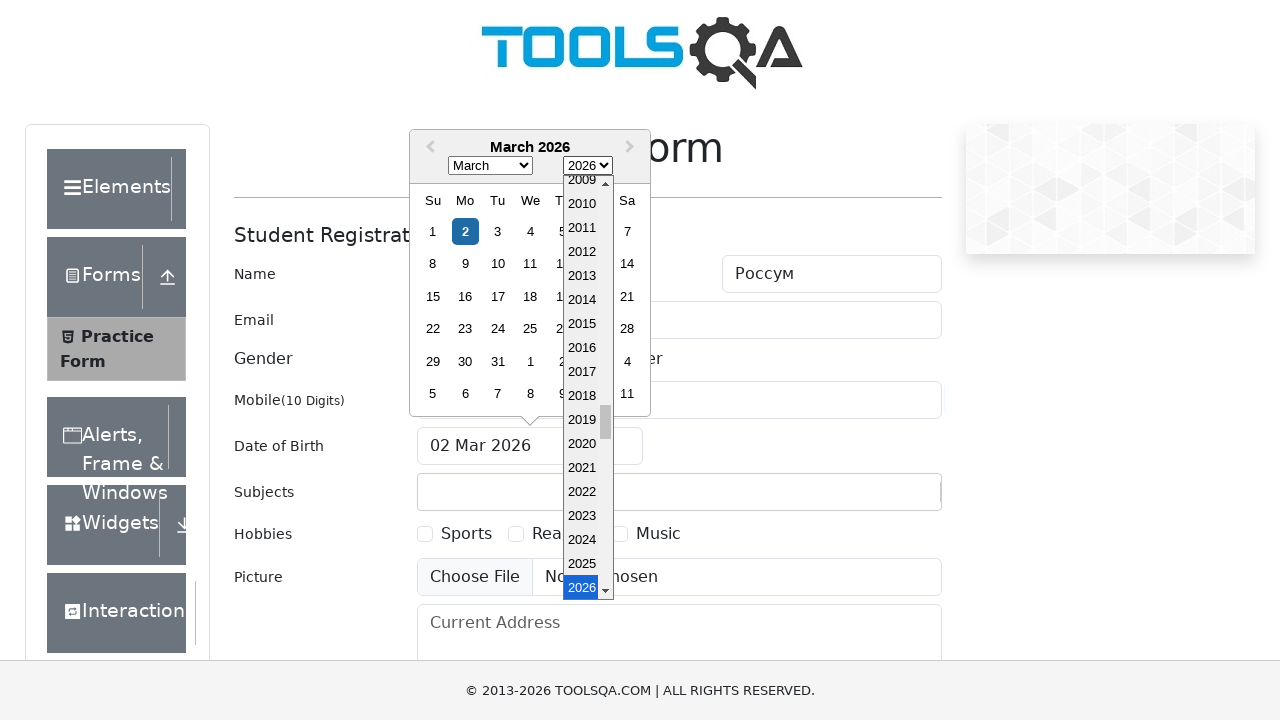

Selected year 1956 from date picker on .react-datepicker__year-select
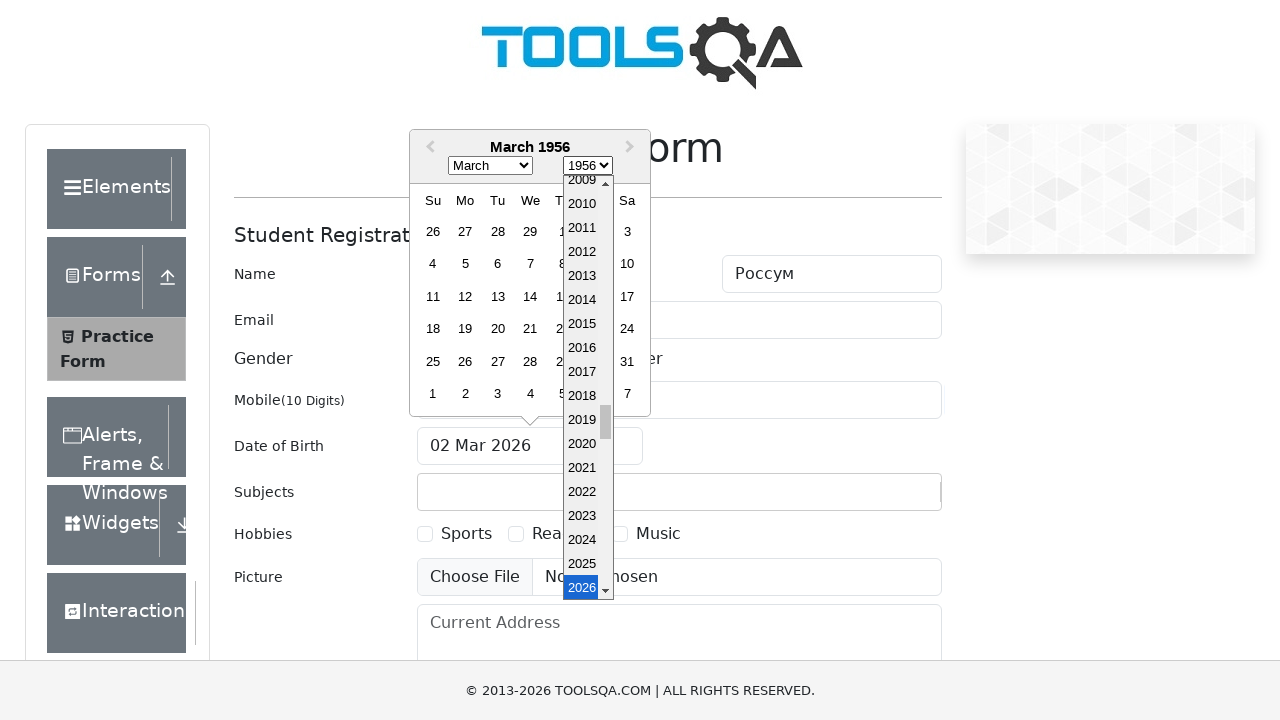

Selected month January from date picker on .react-datepicker__month-select
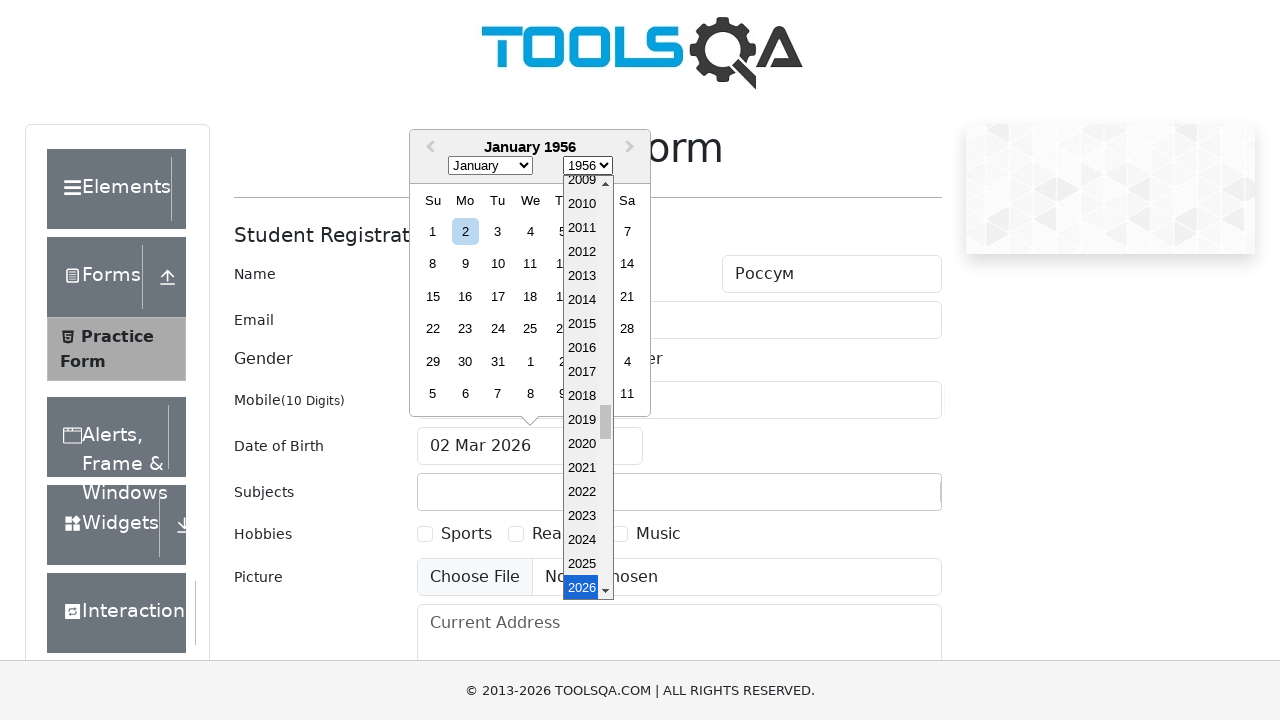

Selected day 31 from date picker at (498, 361) on .react-datepicker__day--031:not(.react-datepicker__day--outside-month)
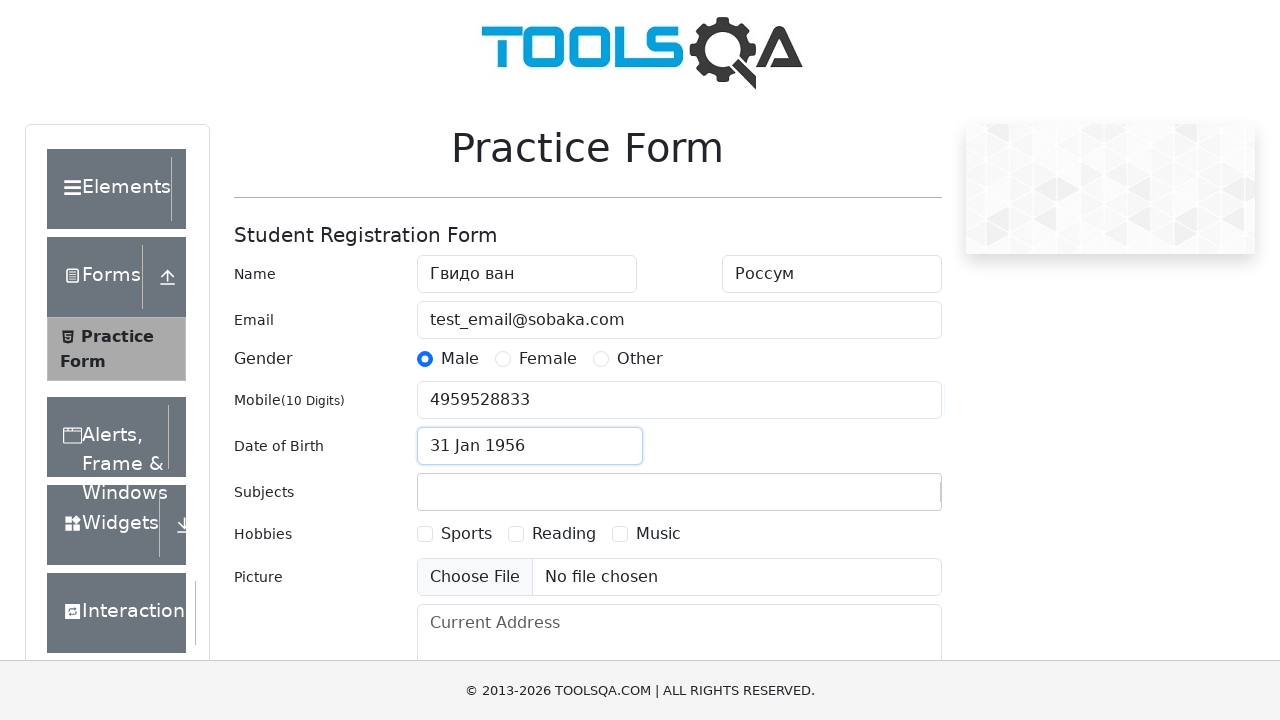

Clicked subjects input field at (430, 492) on #subjectsInput
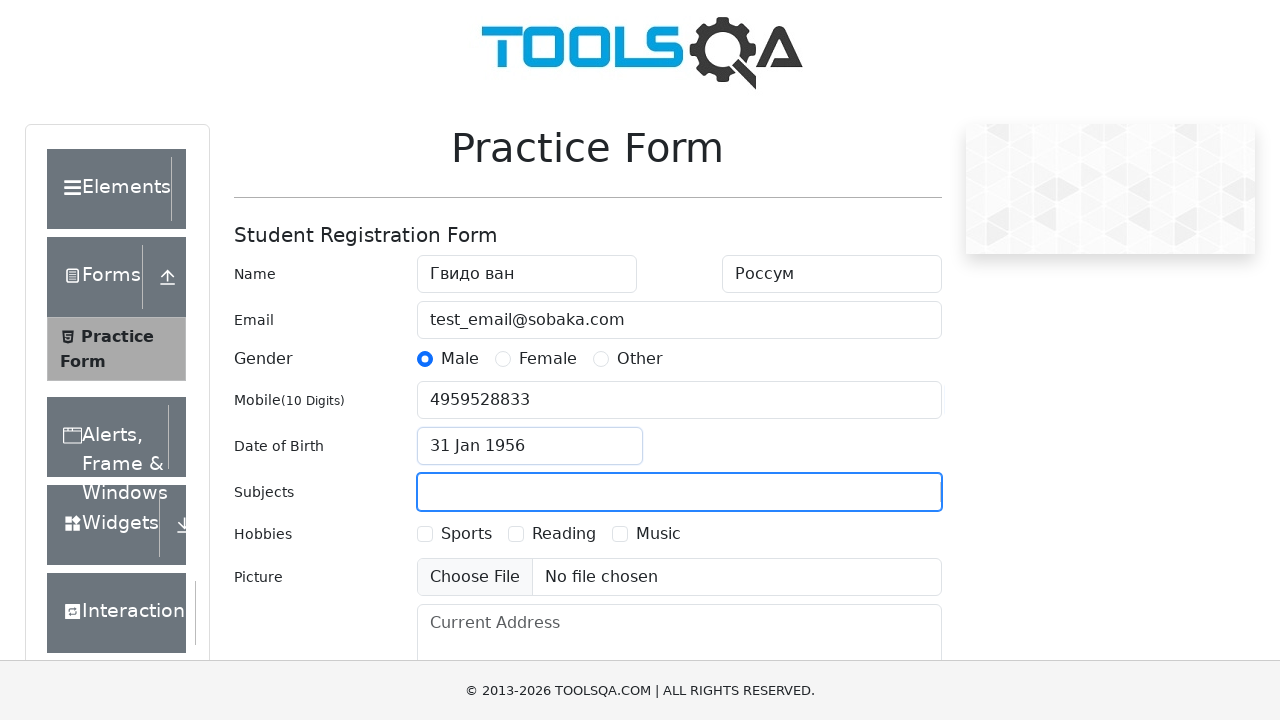

Typed 'English' in subjects field on #subjectsInput
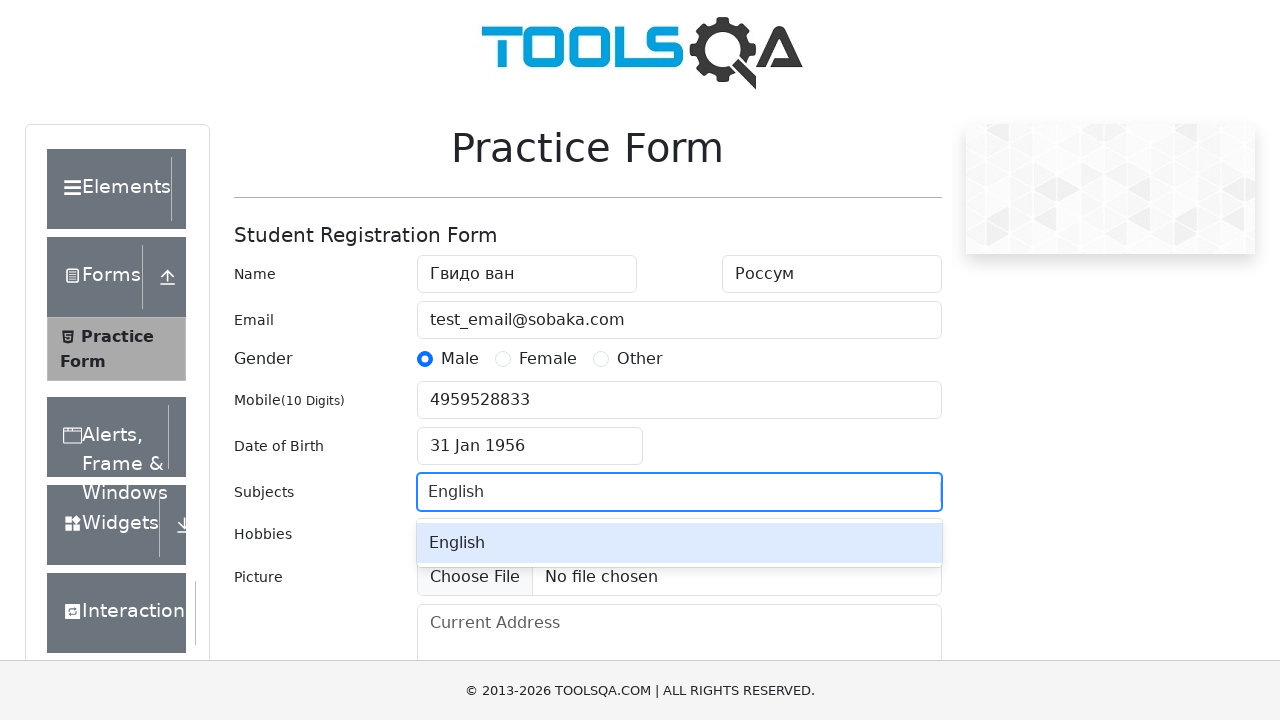

Selected 'English' from subjects autocomplete menu at (679, 543) on .subjects-auto-complete__menu
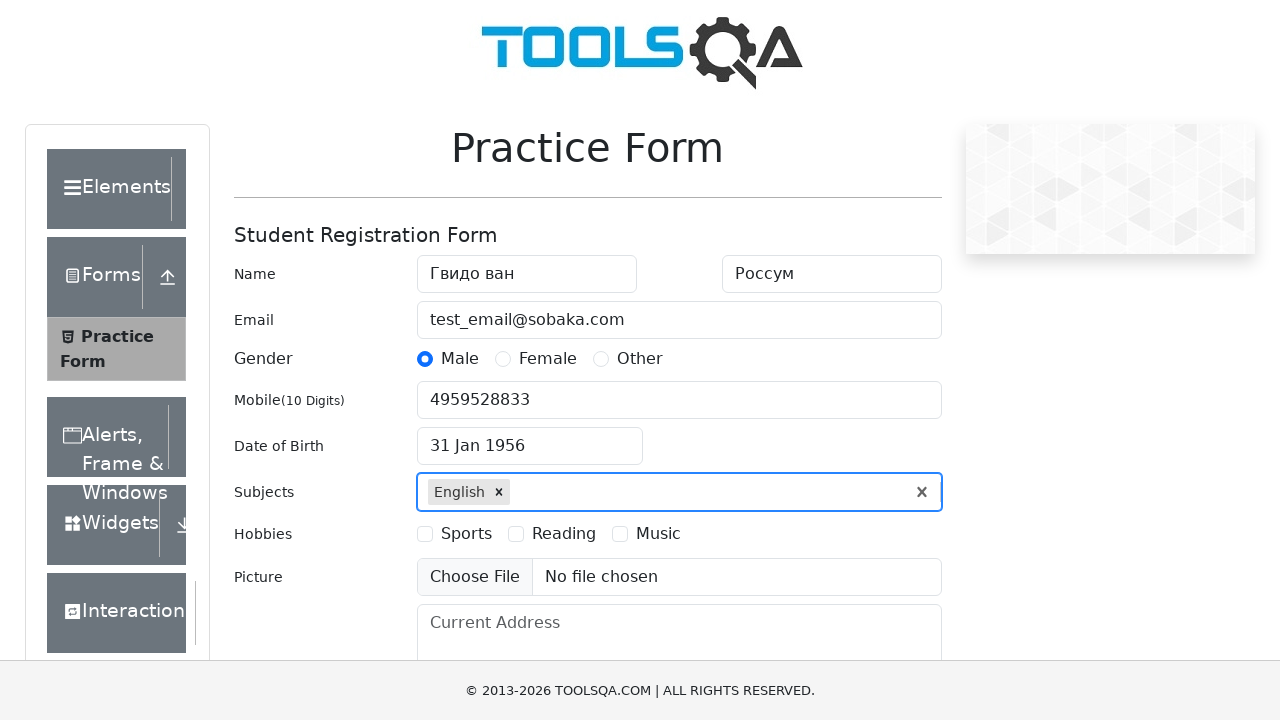

Clicked subjects input field again at (516, 492) on #subjectsInput
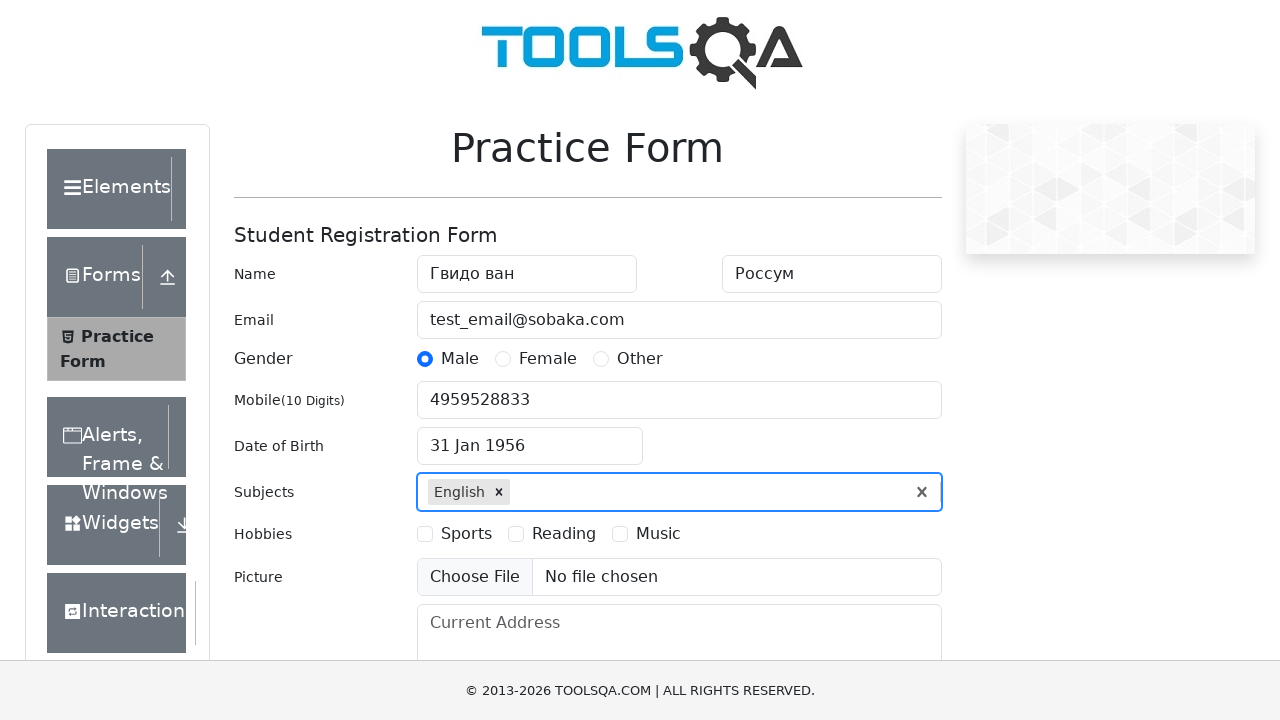

Typed 'Hindi' in subjects field on #subjectsInput
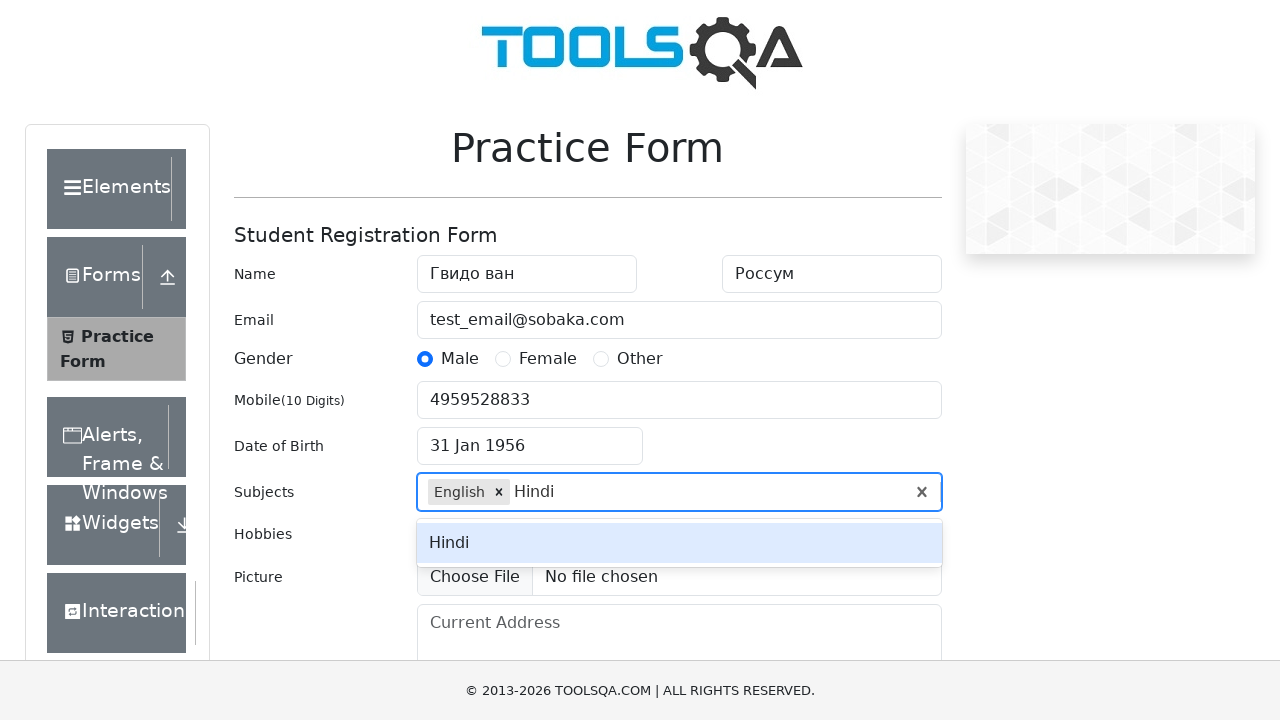

Selected 'Hindi' from subjects autocomplete menu at (679, 543) on .subjects-auto-complete__menu
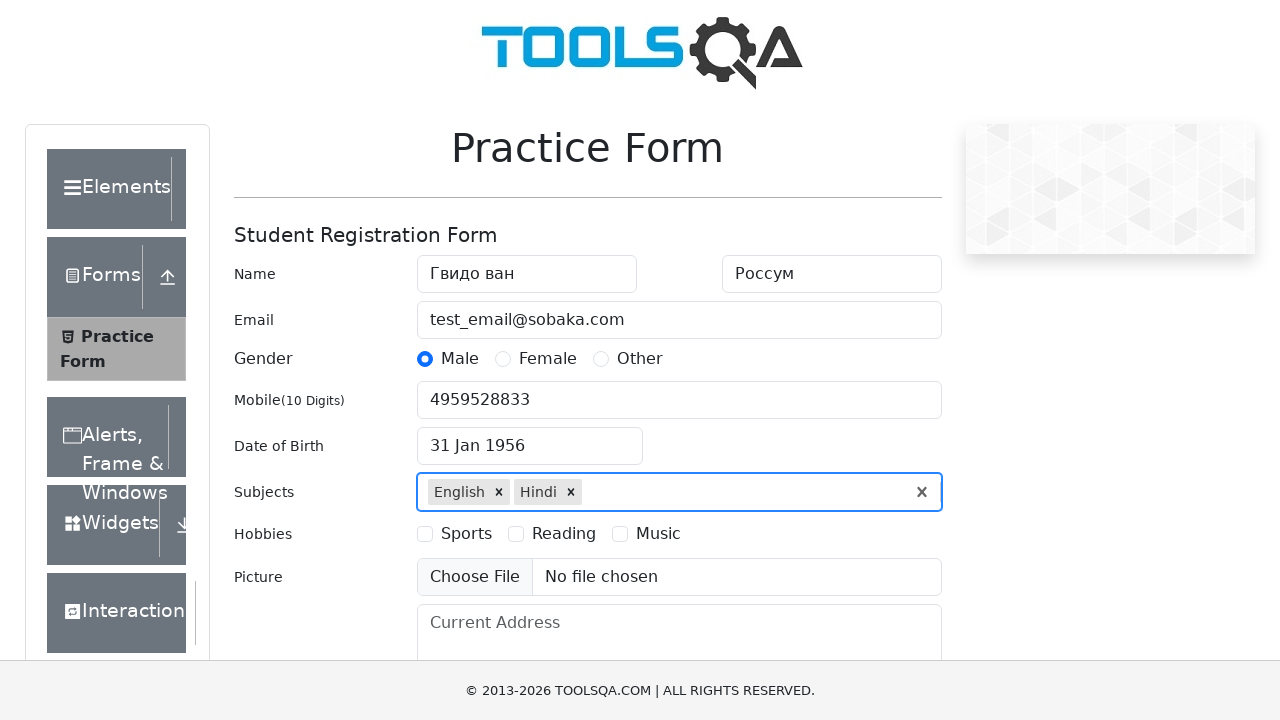

Selected first hobby checkbox at (466, 534) on label[for="hobbies-checkbox-1"]
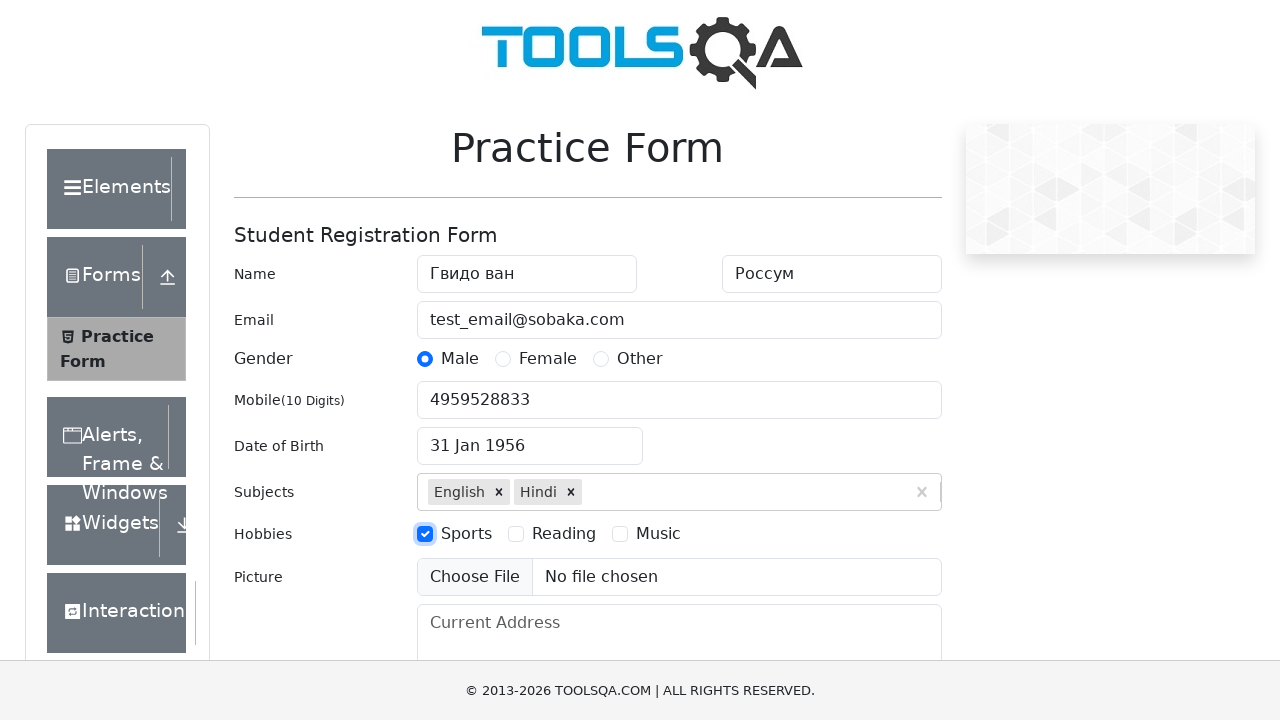

Selected second hobby checkbox at (564, 534) on label[for="hobbies-checkbox-2"]
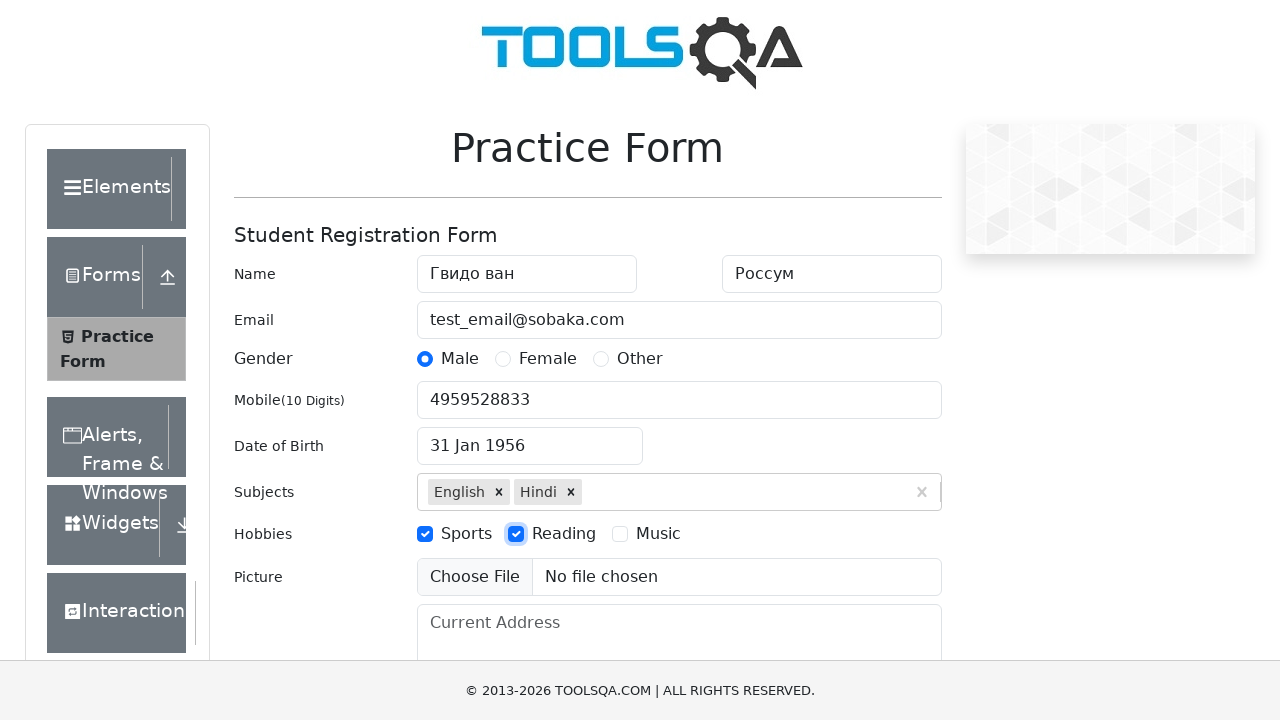

Filled current address field with 'Гаага, Нидерланды' on #currentAddress
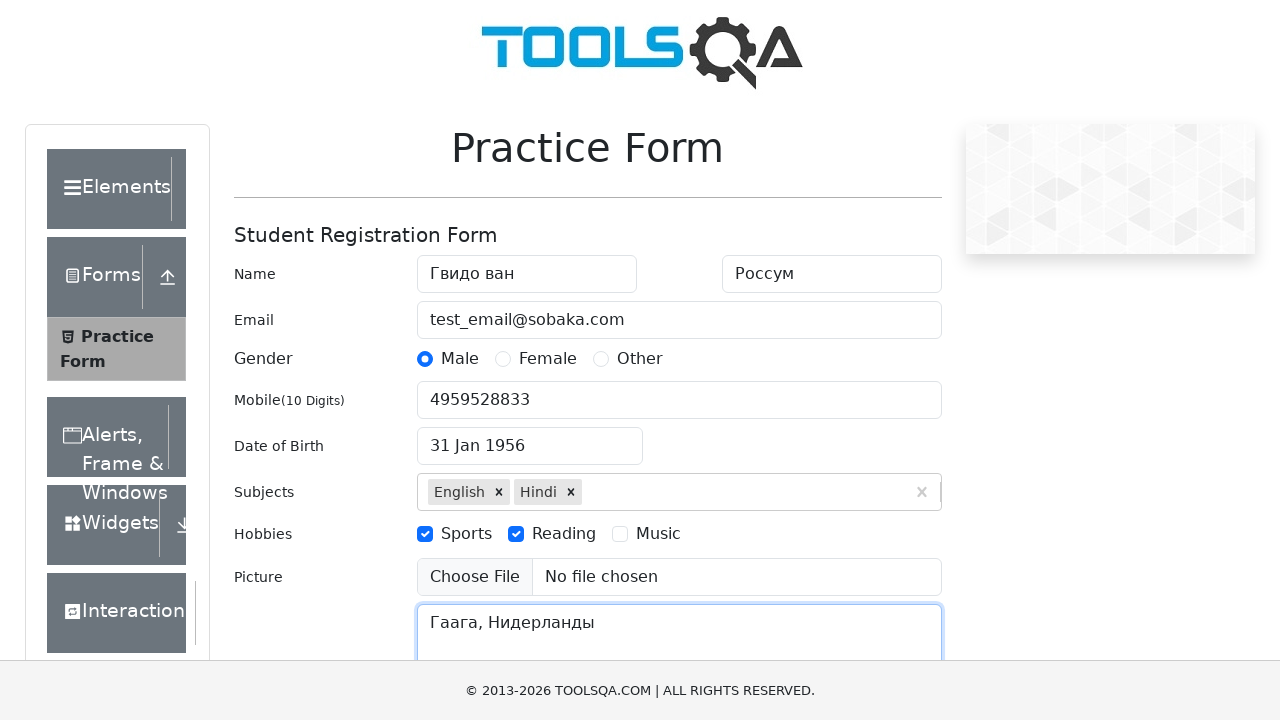

Clicked state selection dropdown at (527, 437) on #state
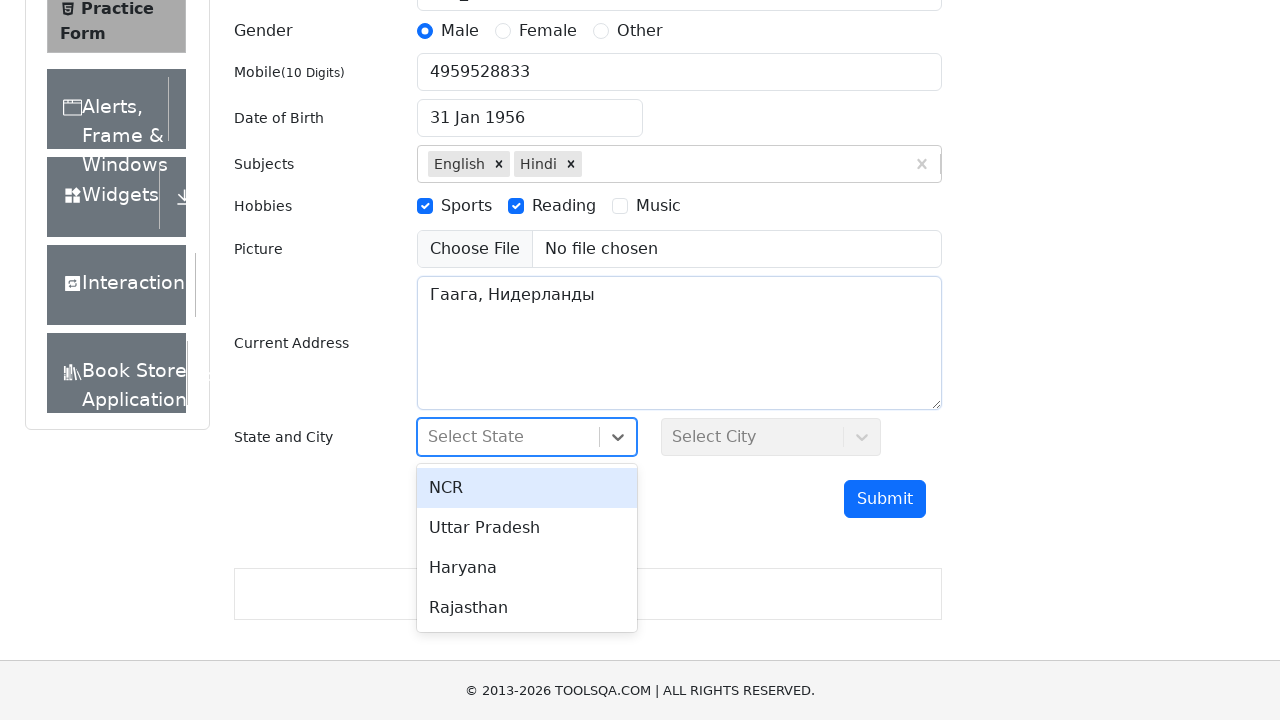

Selected first state option from dropdown at (527, 488) on #react-select-3-option-0
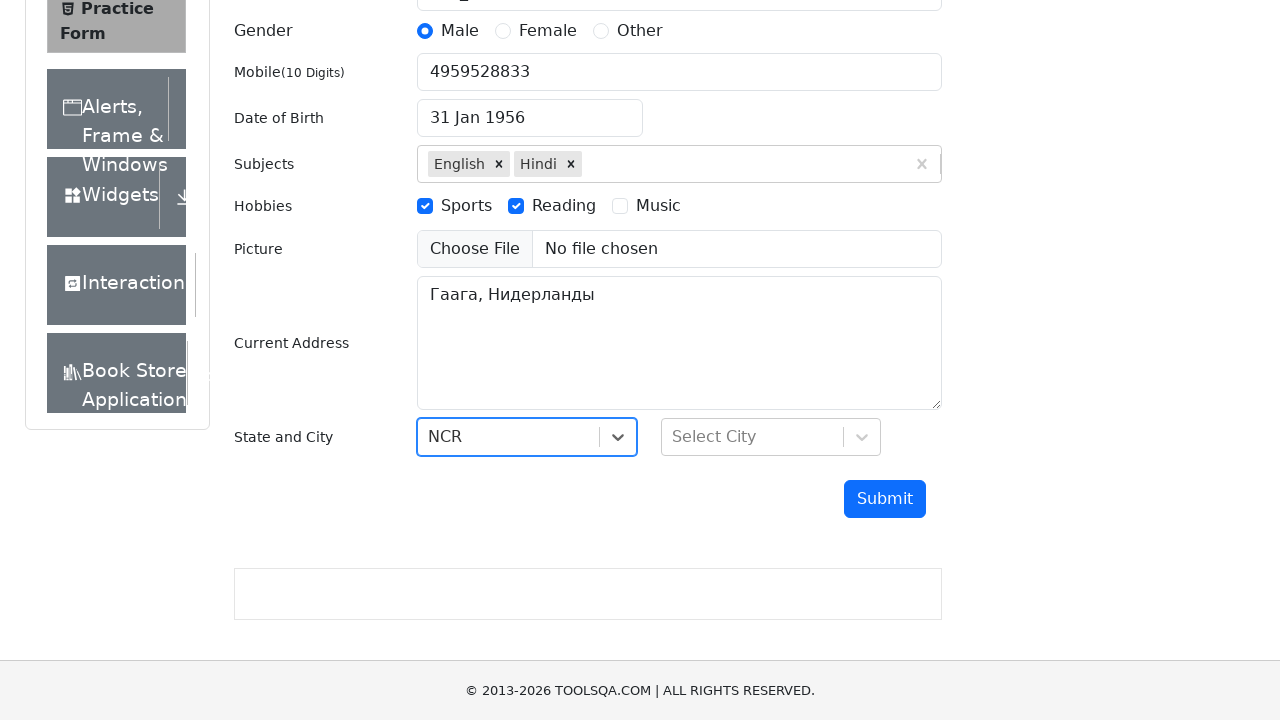

Clicked city selection dropdown at (771, 437) on #city
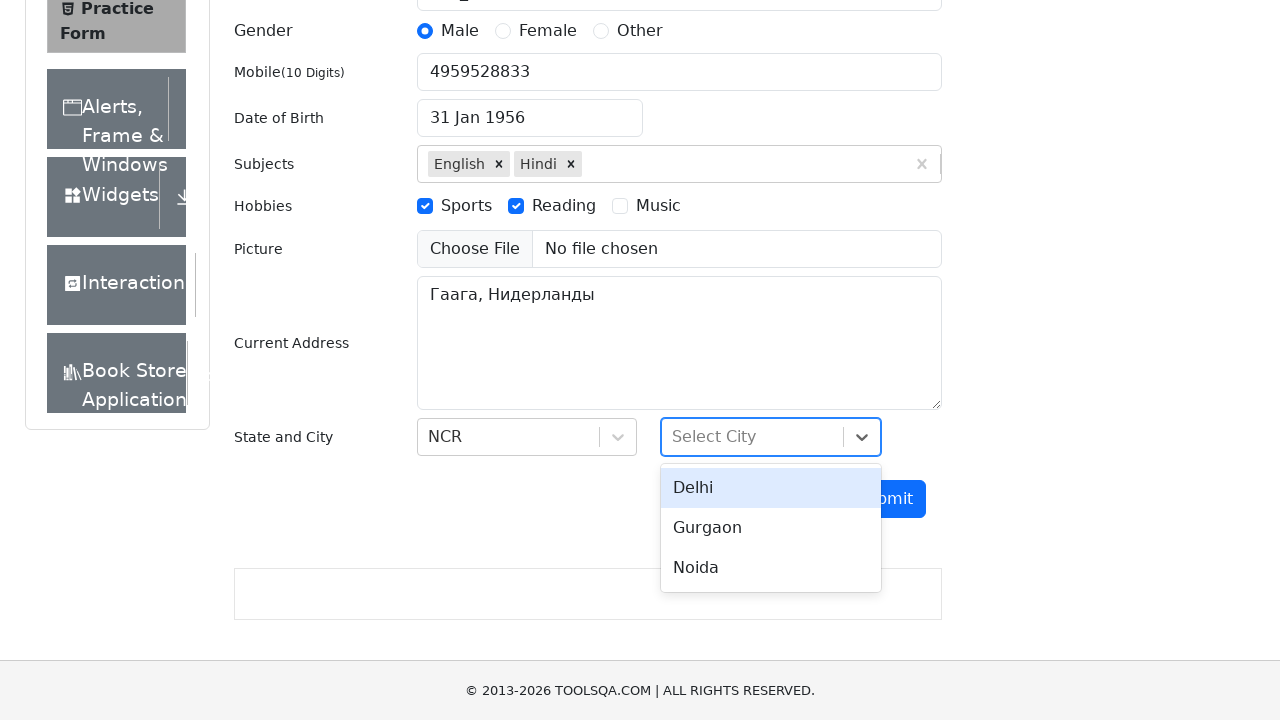

Selected first city option from dropdown at (771, 488) on #react-select-4-option-0
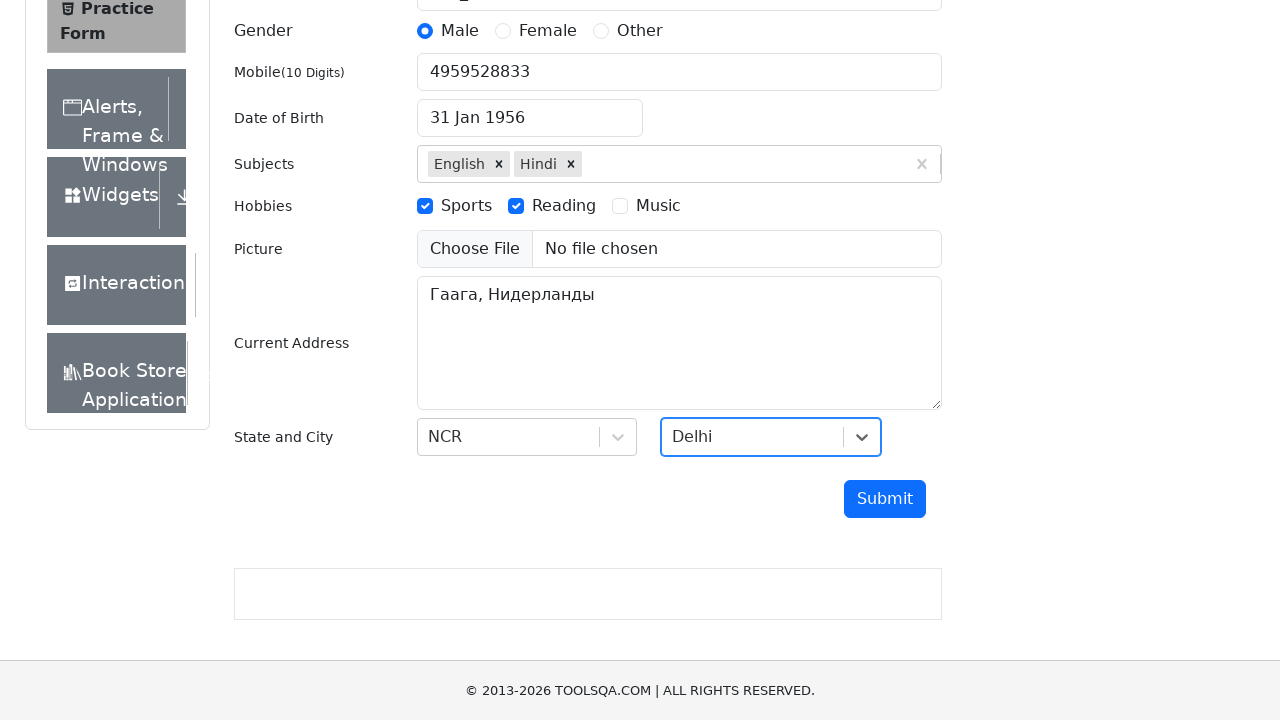

Clicked submit button to submit the form at (885, 499) on #submit
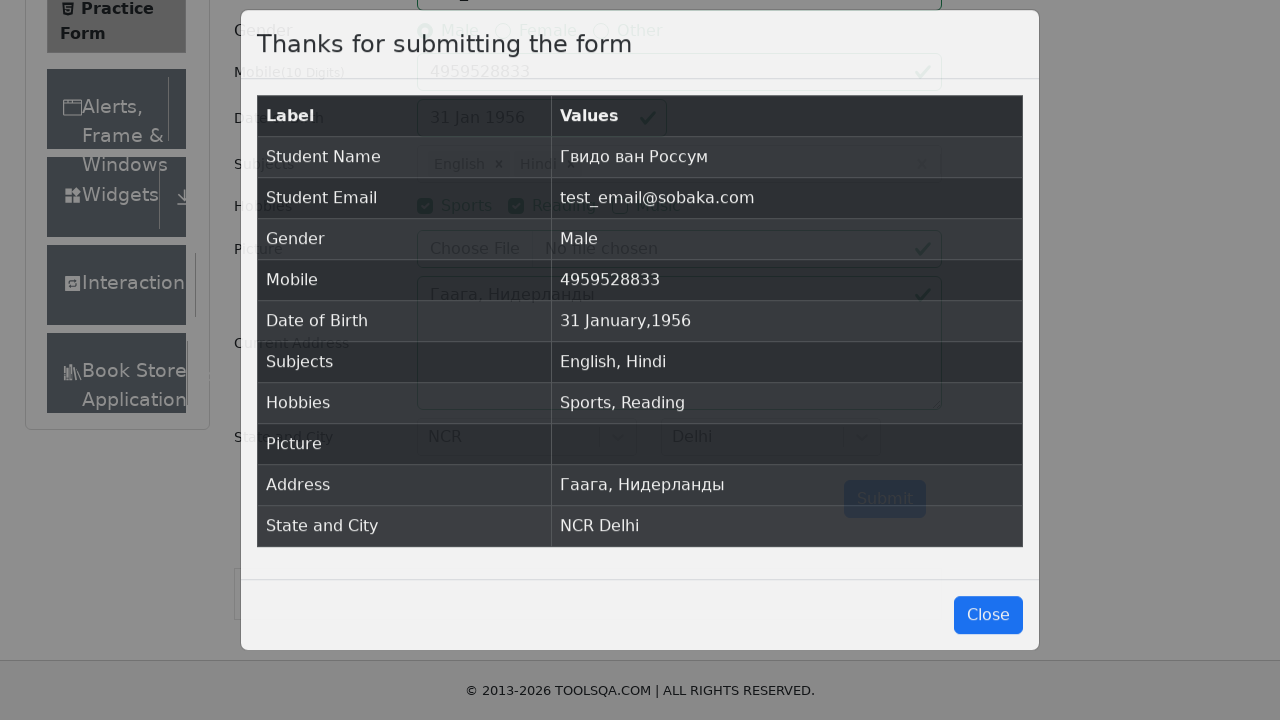

Confirmation modal loaded with submitted data
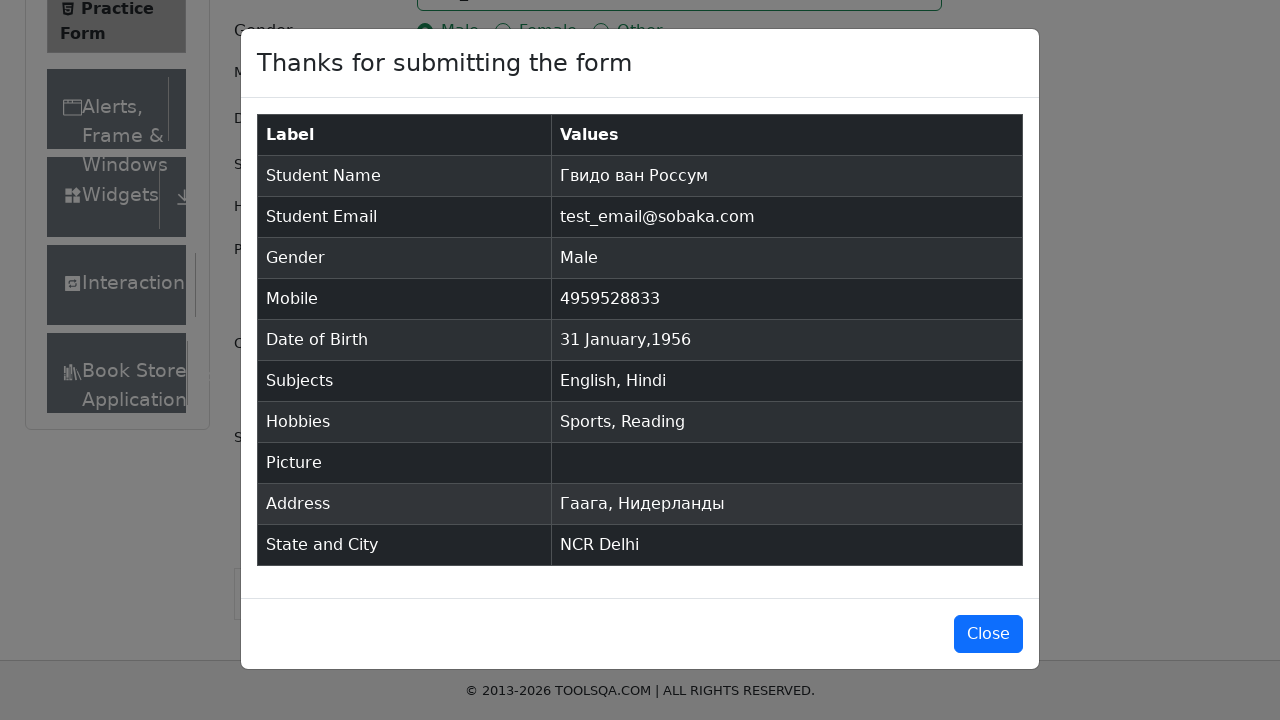

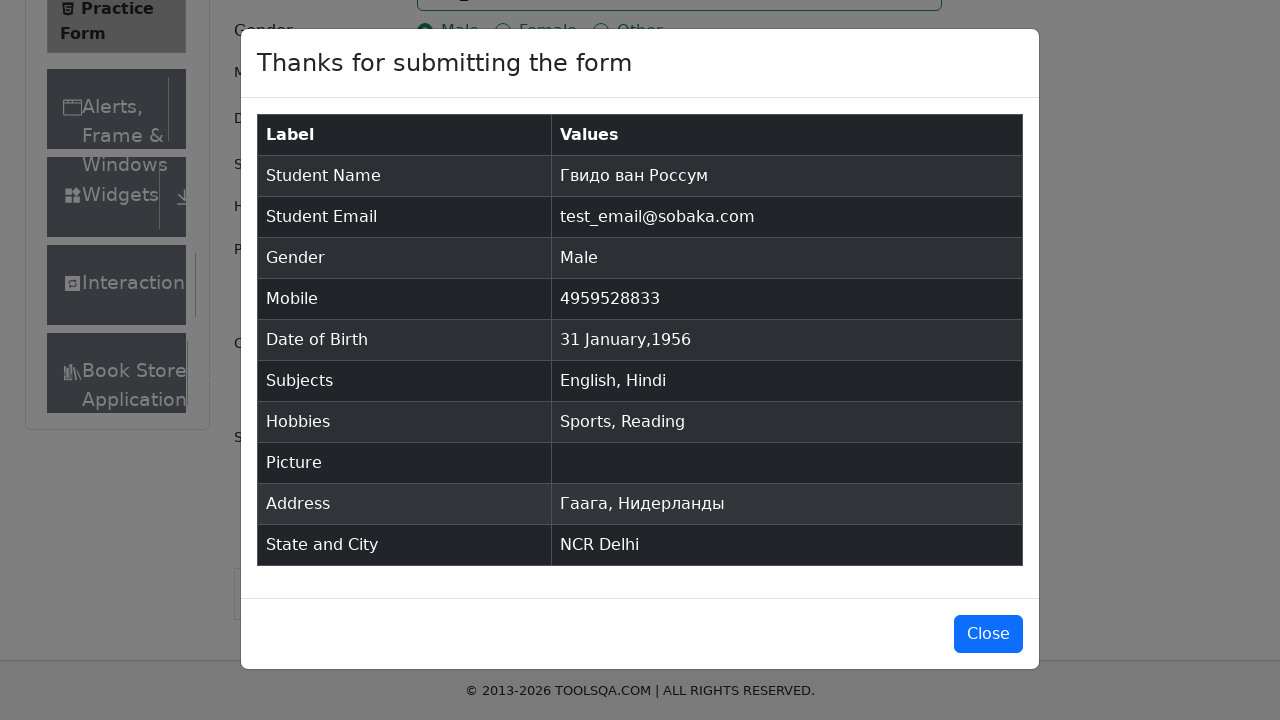